Tests drag and drop functionality by dragging an element and dropping it onto a target area, then verifying the drop was successful

Starting URL: https://testautomationpractice.blogspot.com/

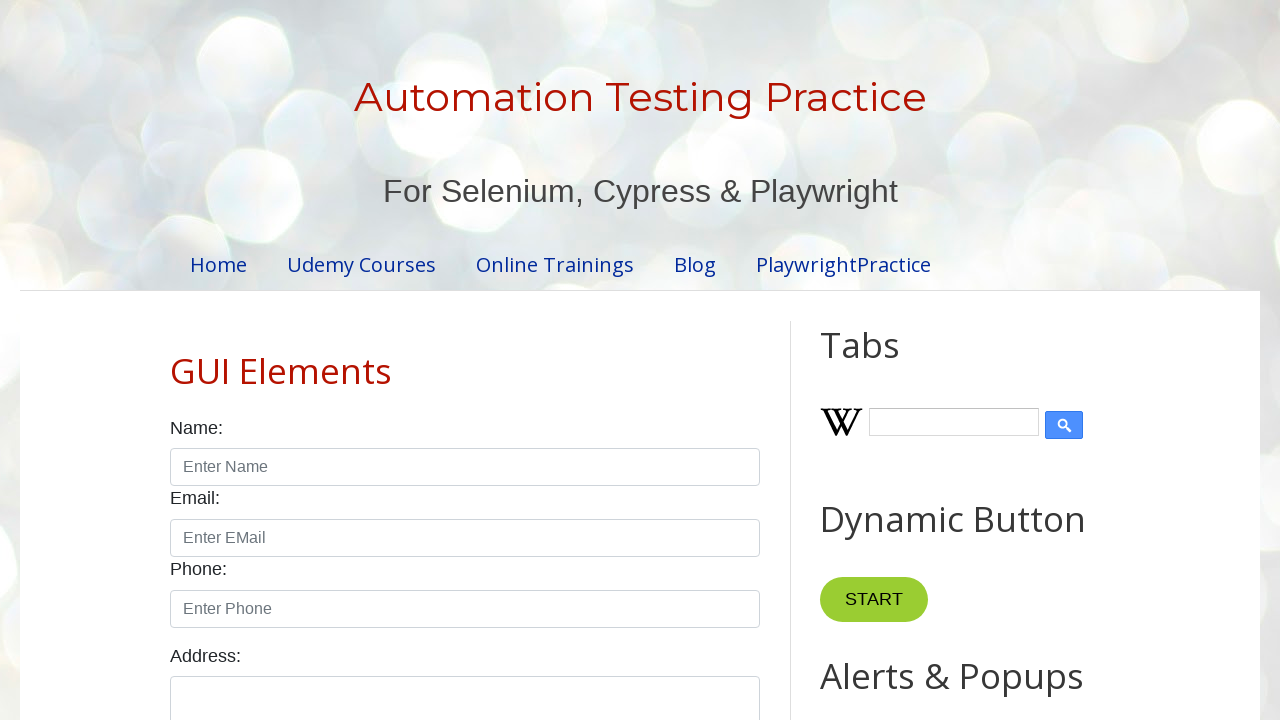

Waited for 'Drag and Drop' section to become visible
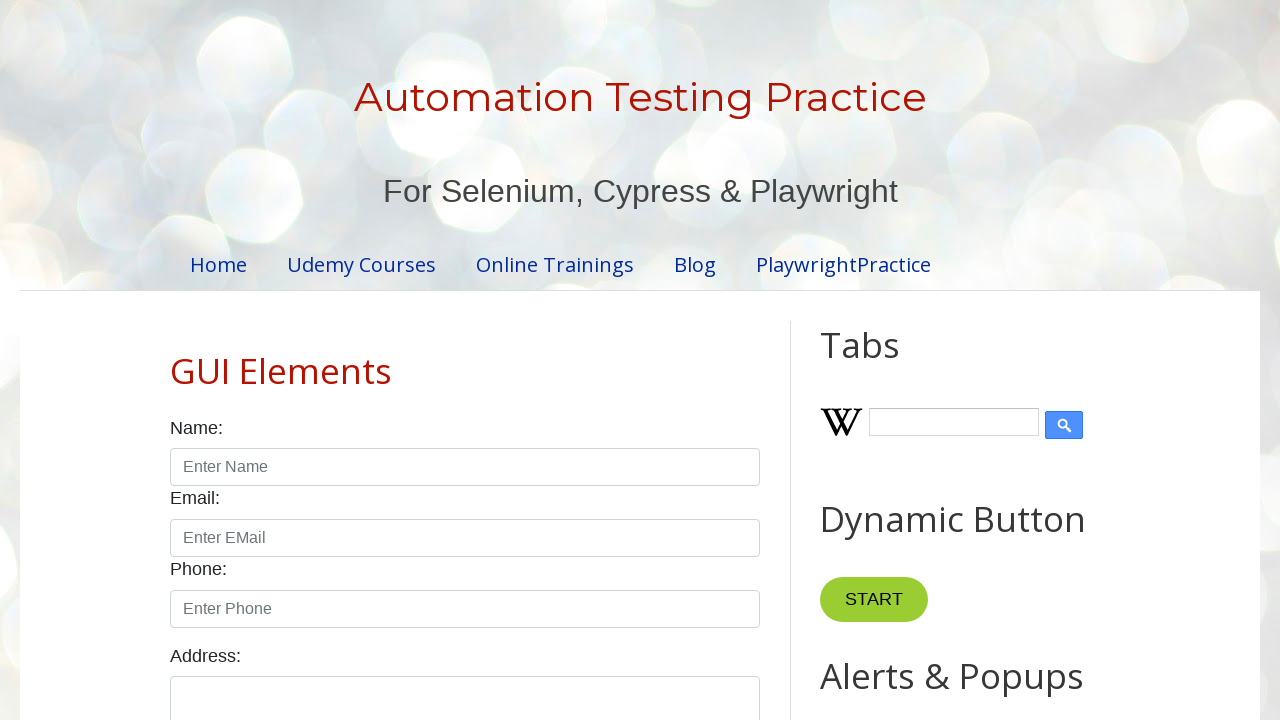

Scrolled to 'Drag and Drop' section
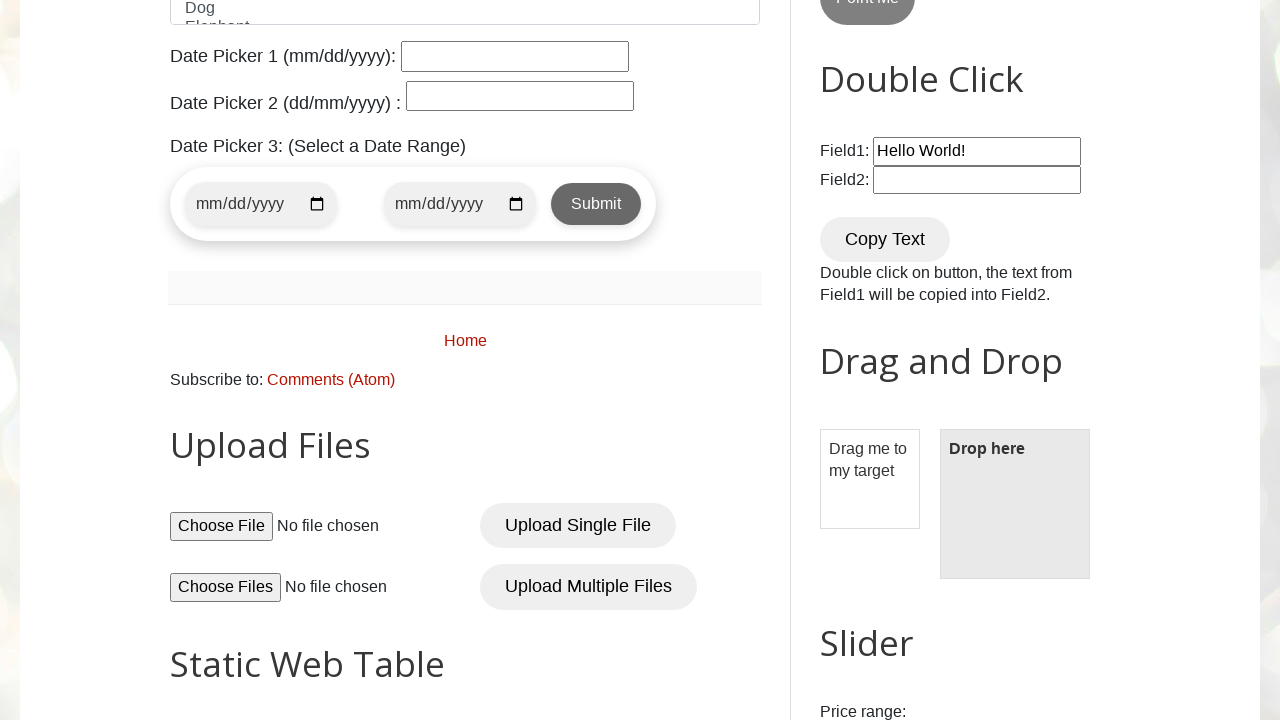

Located draggable and droppable elements
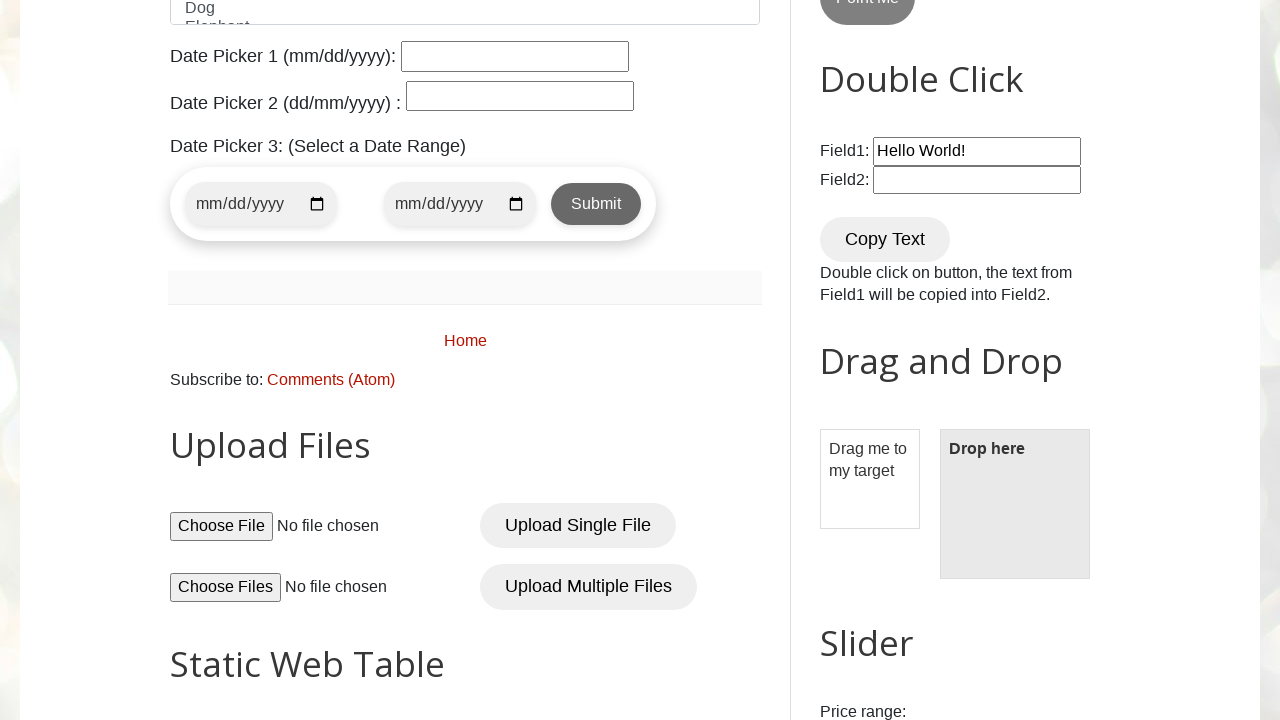

Dragged element to drop target at (1015, 504)
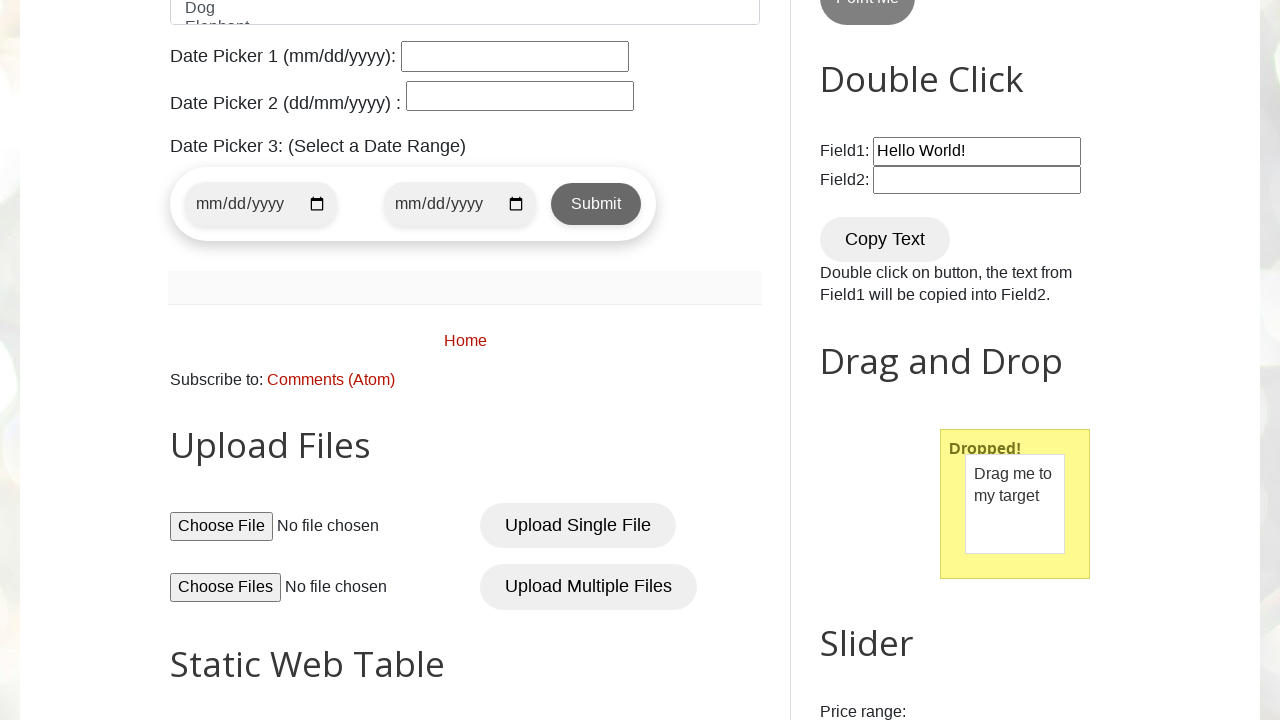

Verified 'Dropped!' message is visible - drag and drop successful
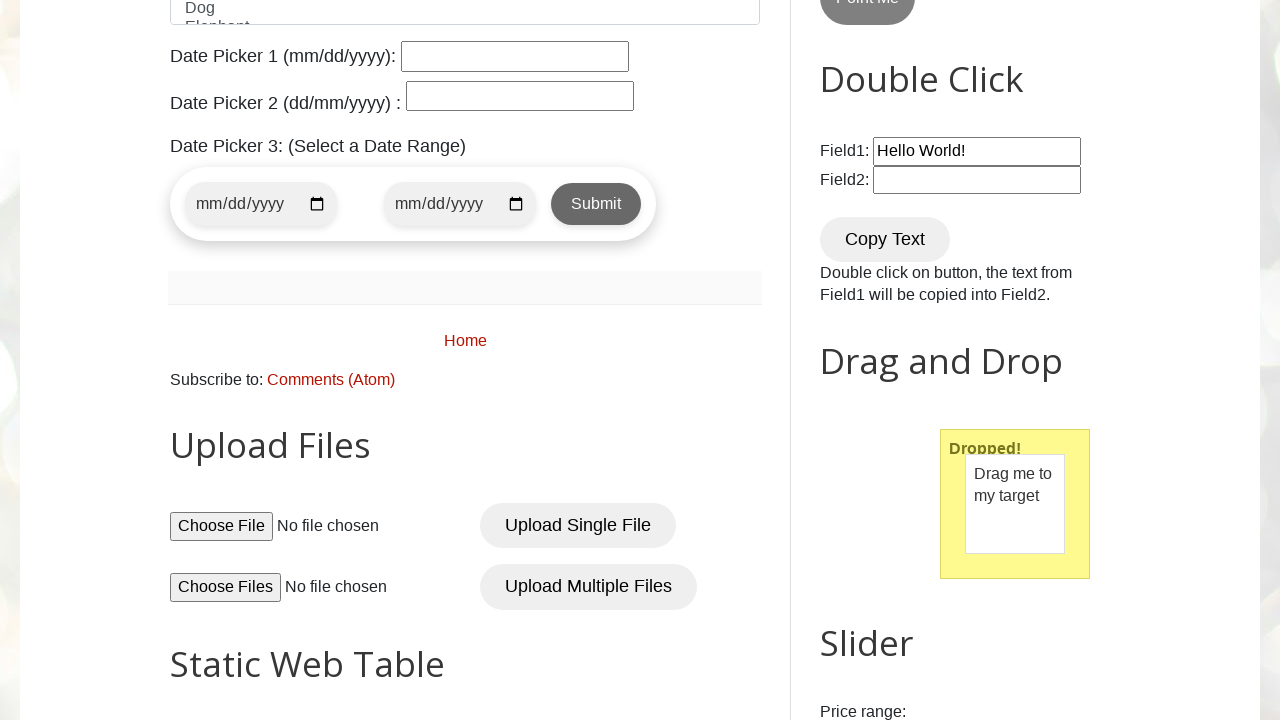

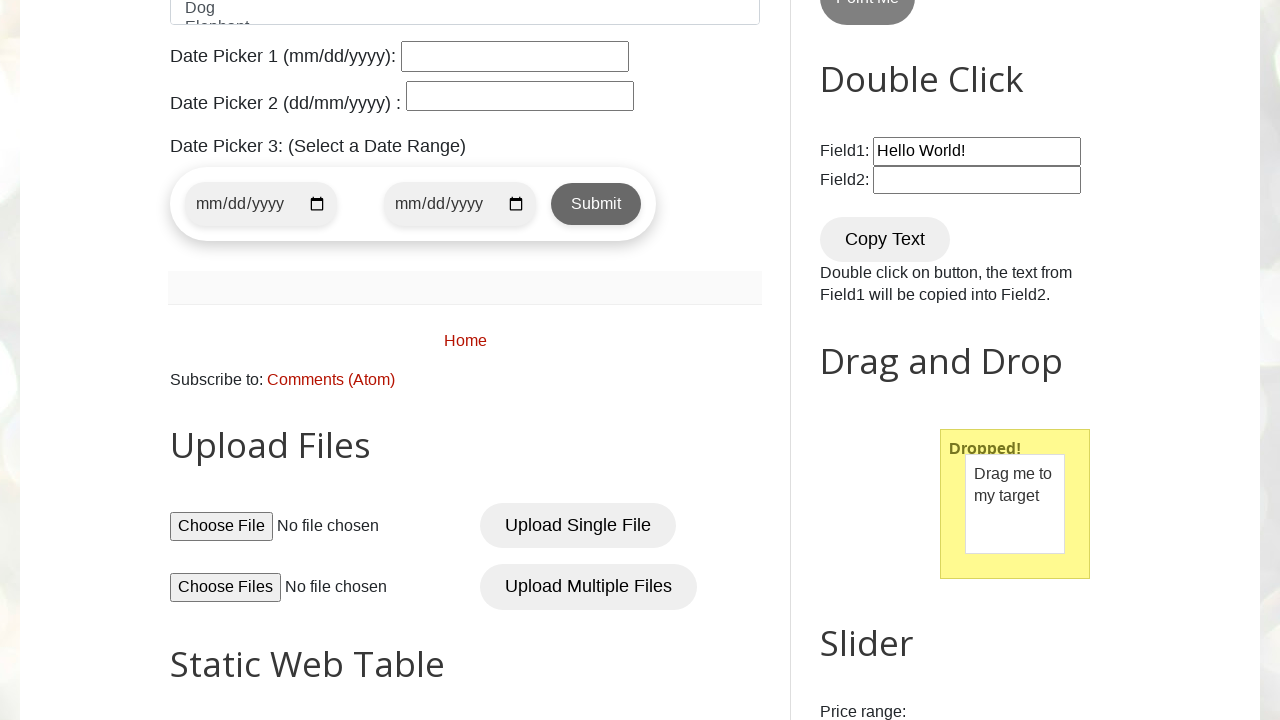